Tests browser notification popup functionality by clicking a button that triggers a notification request

Starting URL: https://demoapps.qspiders.com/ui/browserNot?sublist=0

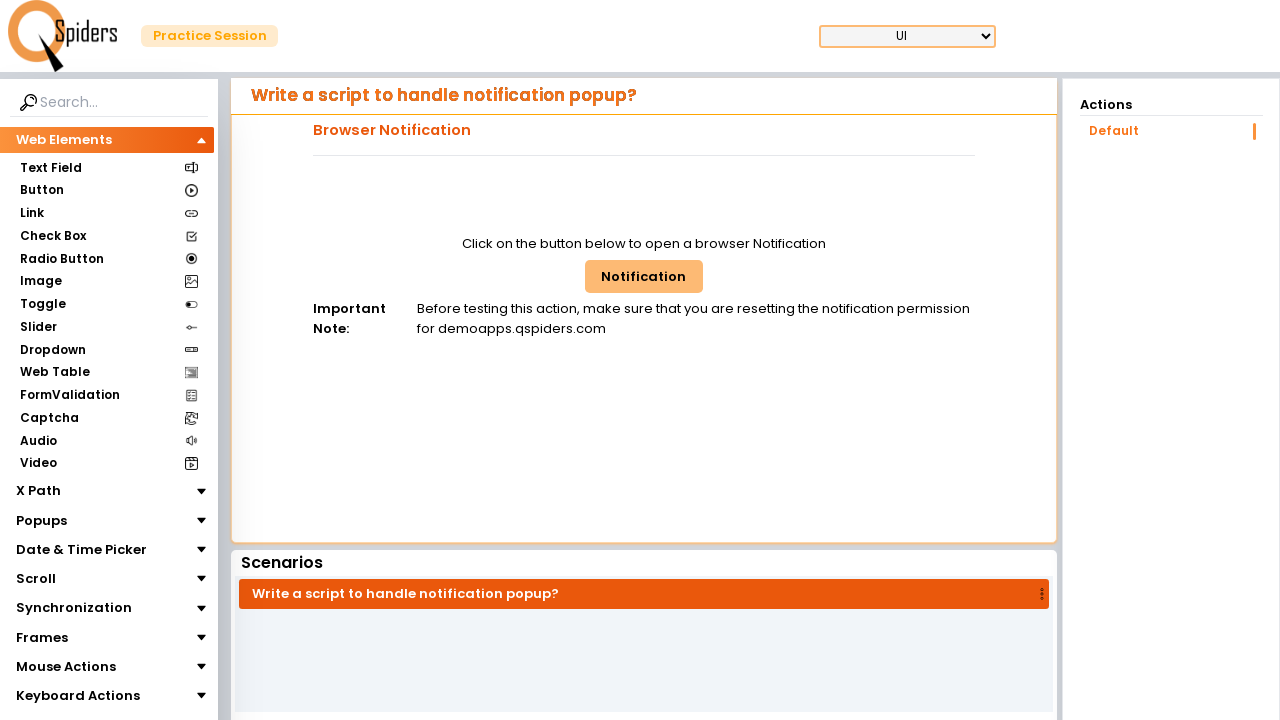

Navigated to browser notification demo page
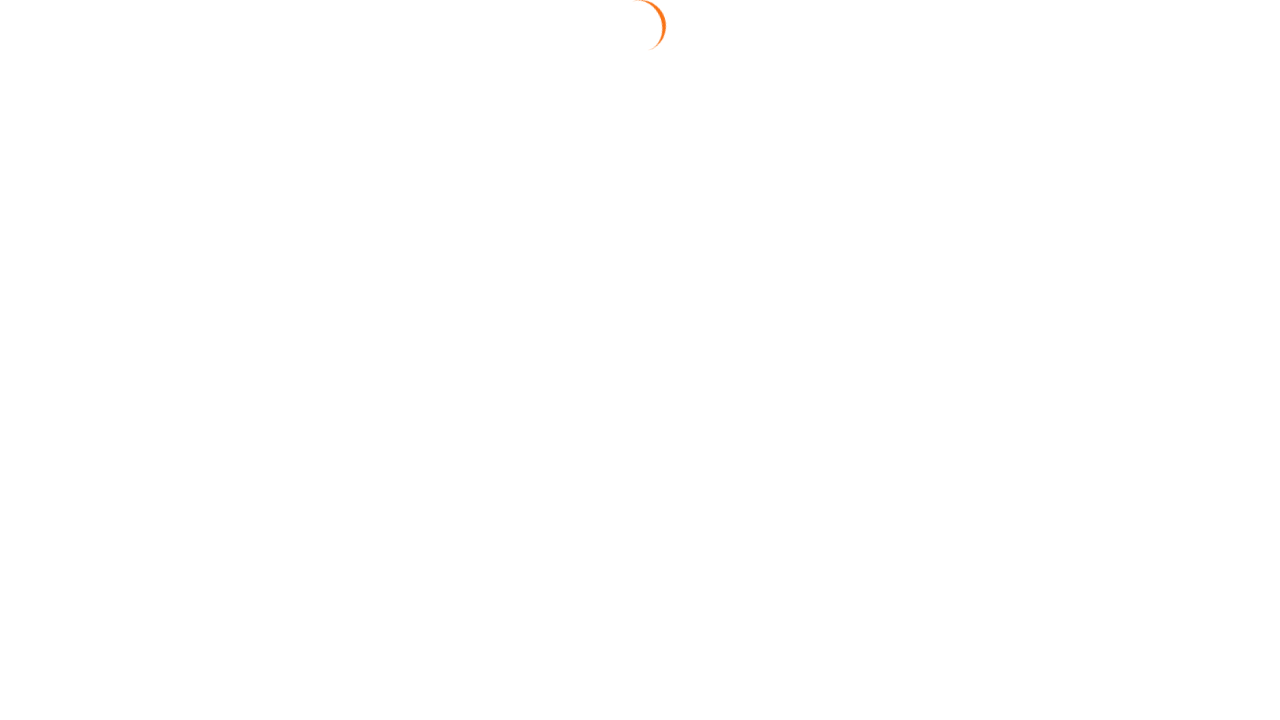

Clicked button to trigger browser notification popup at (644, 276) on #browNotButton
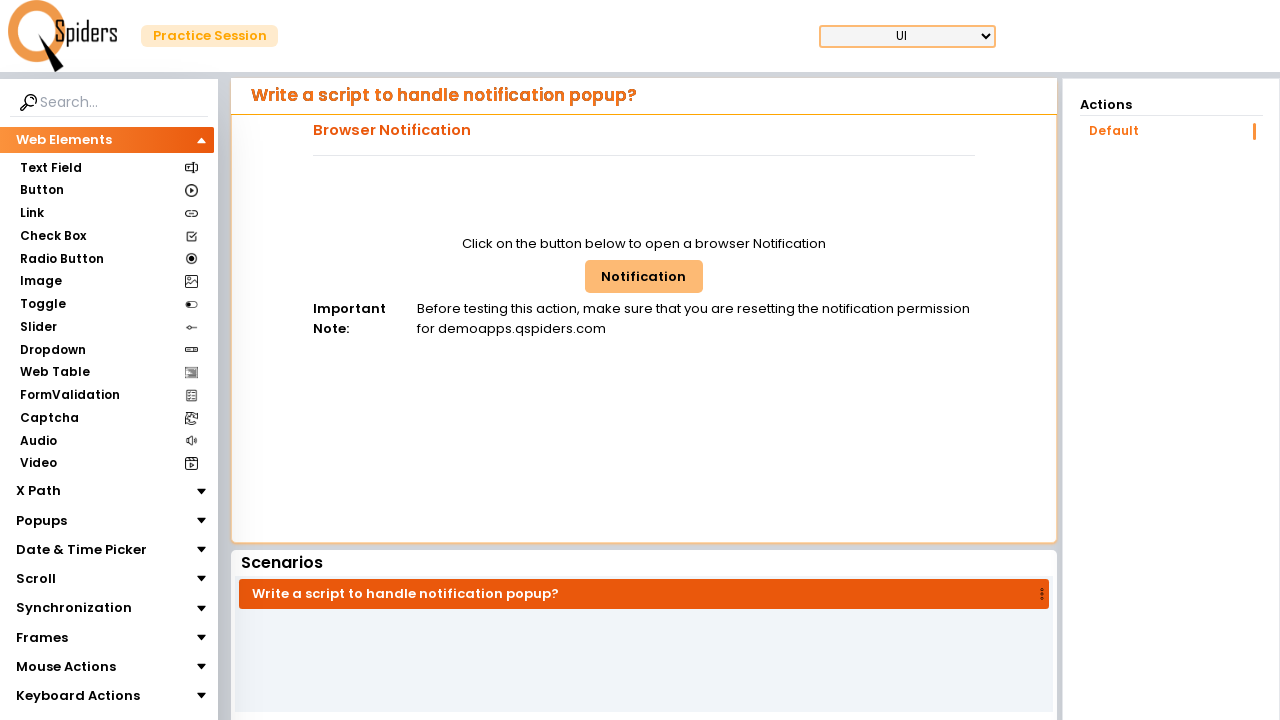

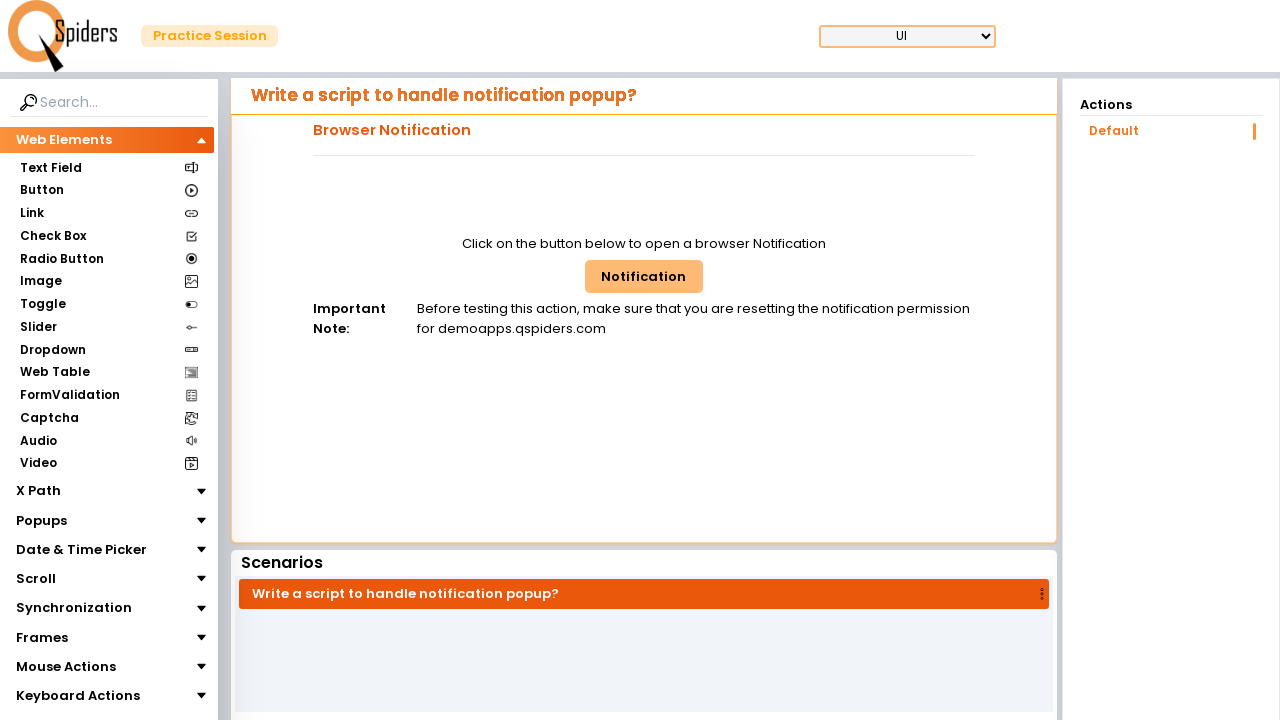